Tests Hacker News search functionality by searching for "testdriven" and verifying the search executes

Starting URL: https://news.ycombinator.com

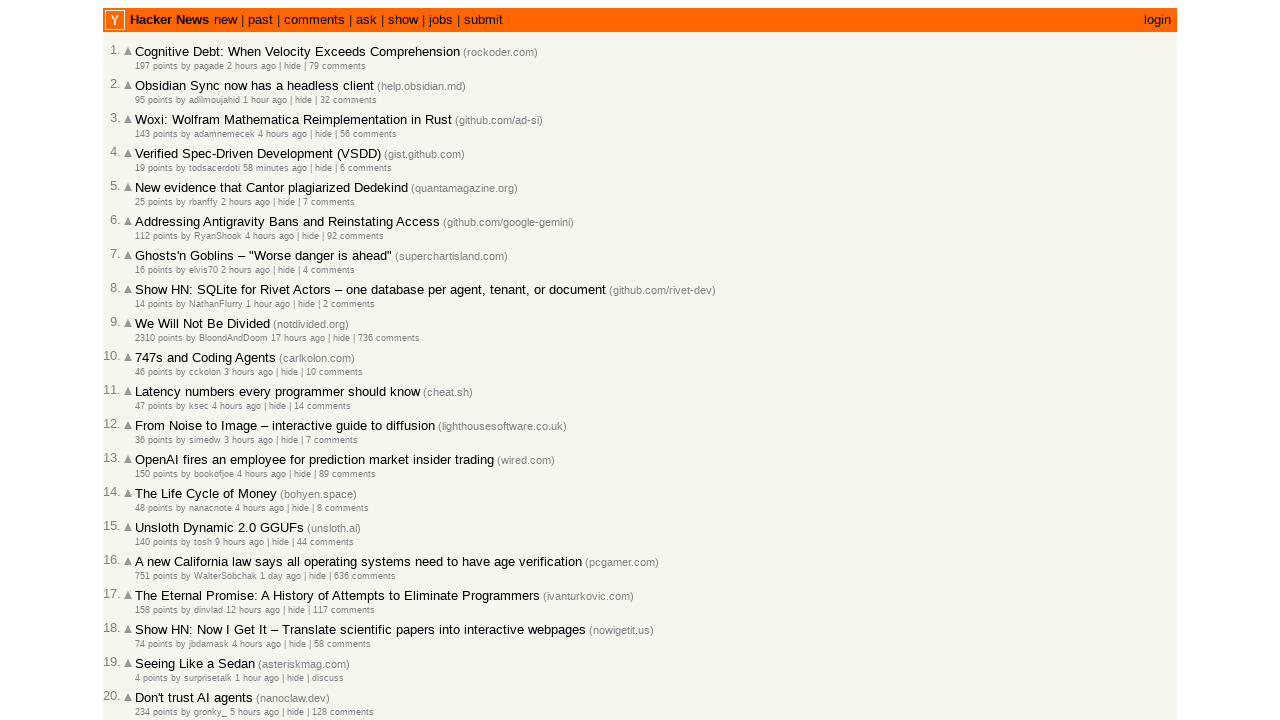

Filled search box with 'testdriven' on input[name='q']
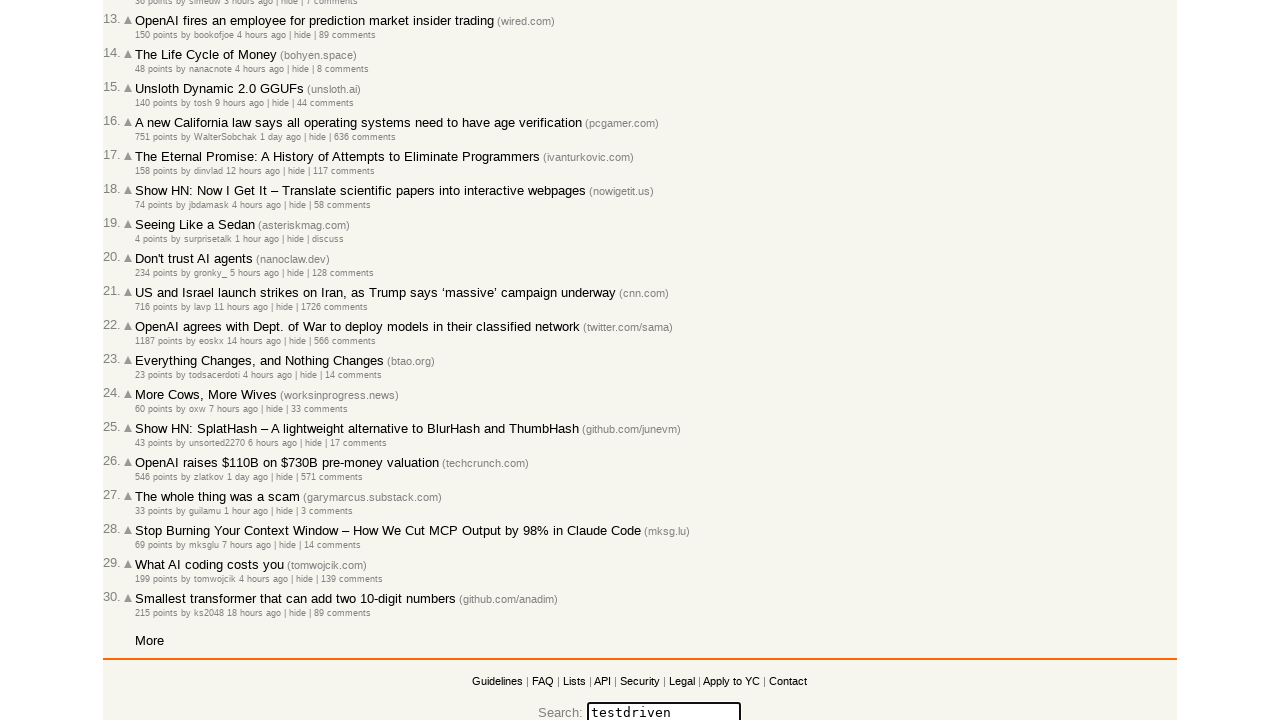

Pressed Enter to submit search query on input[name='q']
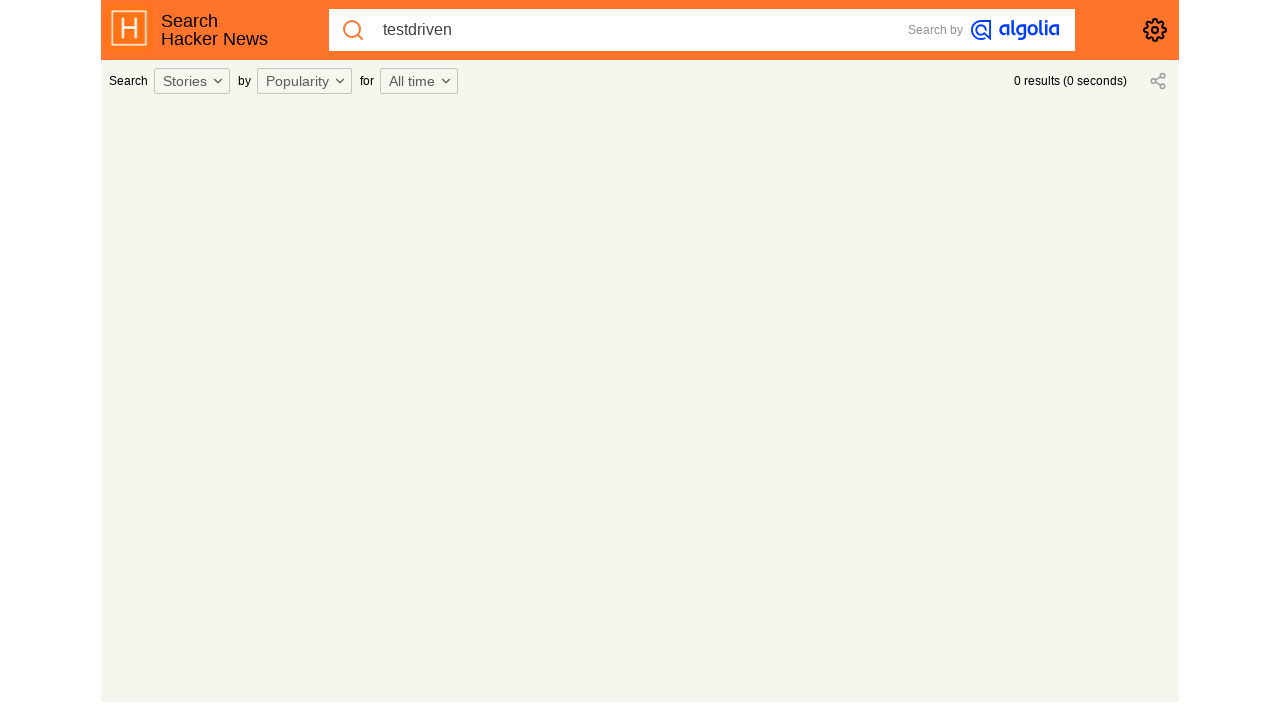

Search results loaded successfully
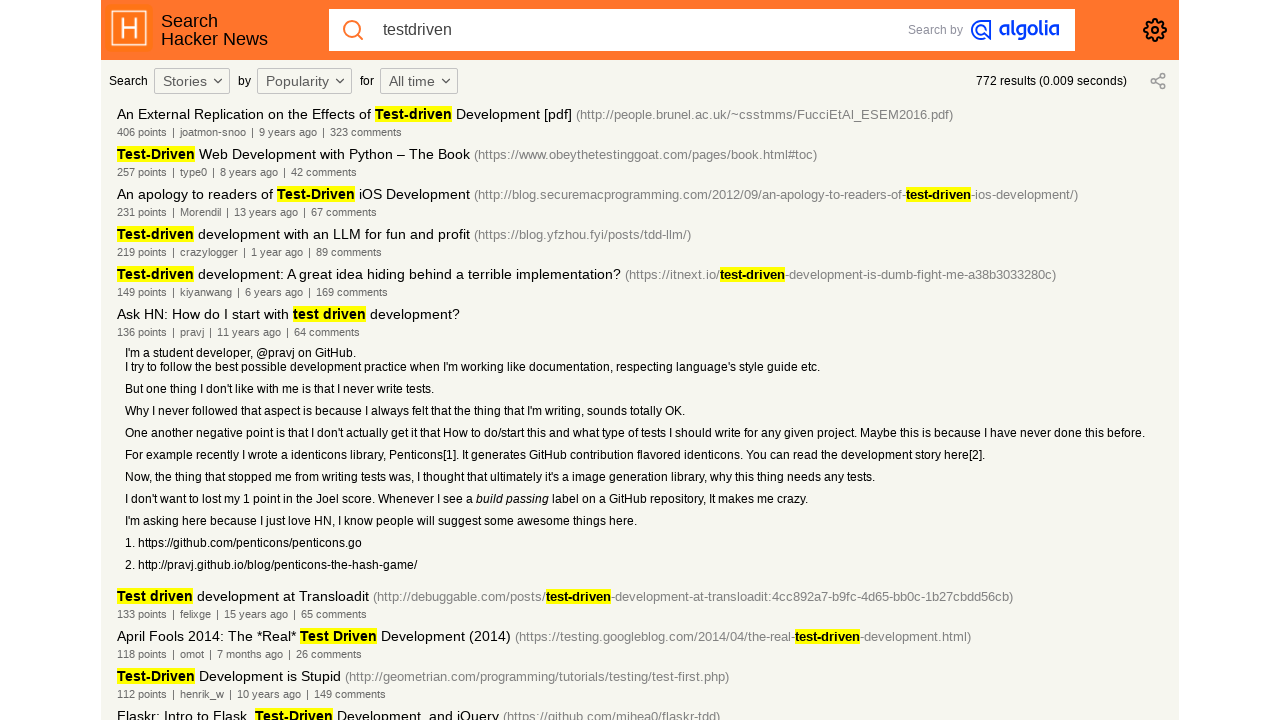

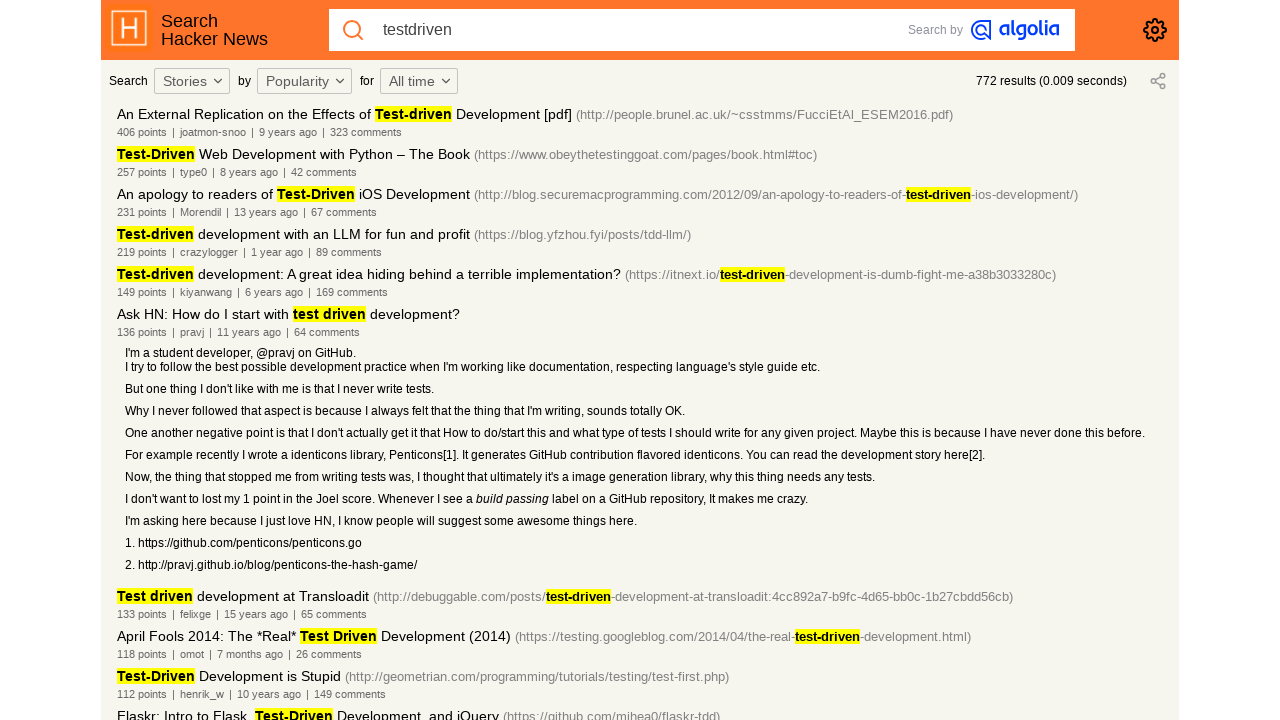